Navigates to Demo Tables page and verifies there are 5 rows in the Employee Basic Information table

Starting URL: http://automationbykrishna.com/#

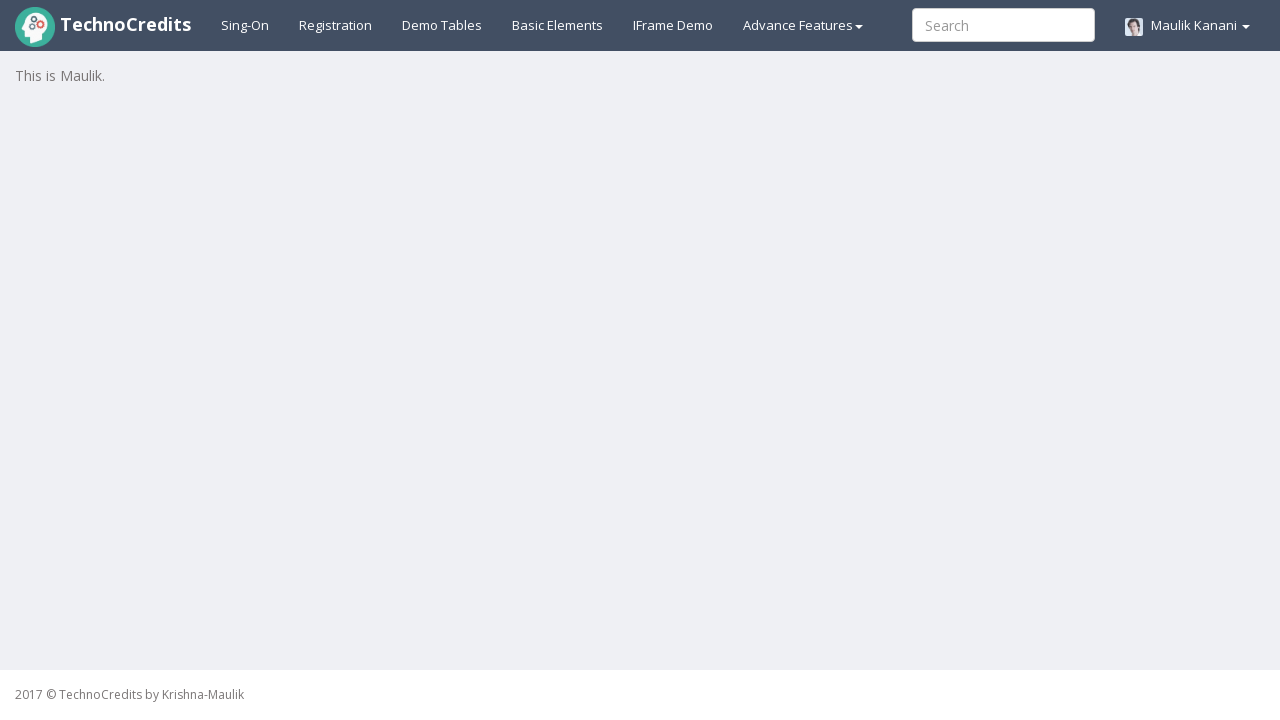

Clicked on Demo Tables link at (442, 25) on text=Demo Tables
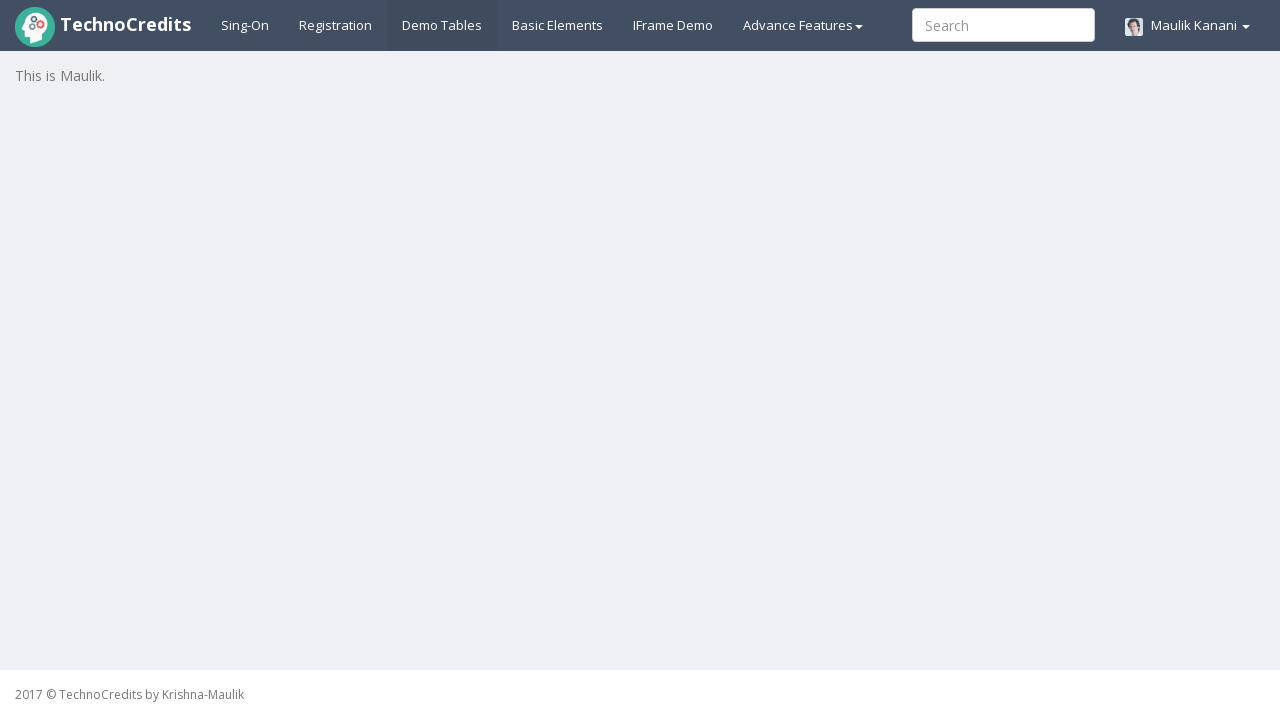

Employee Basic Information table loaded
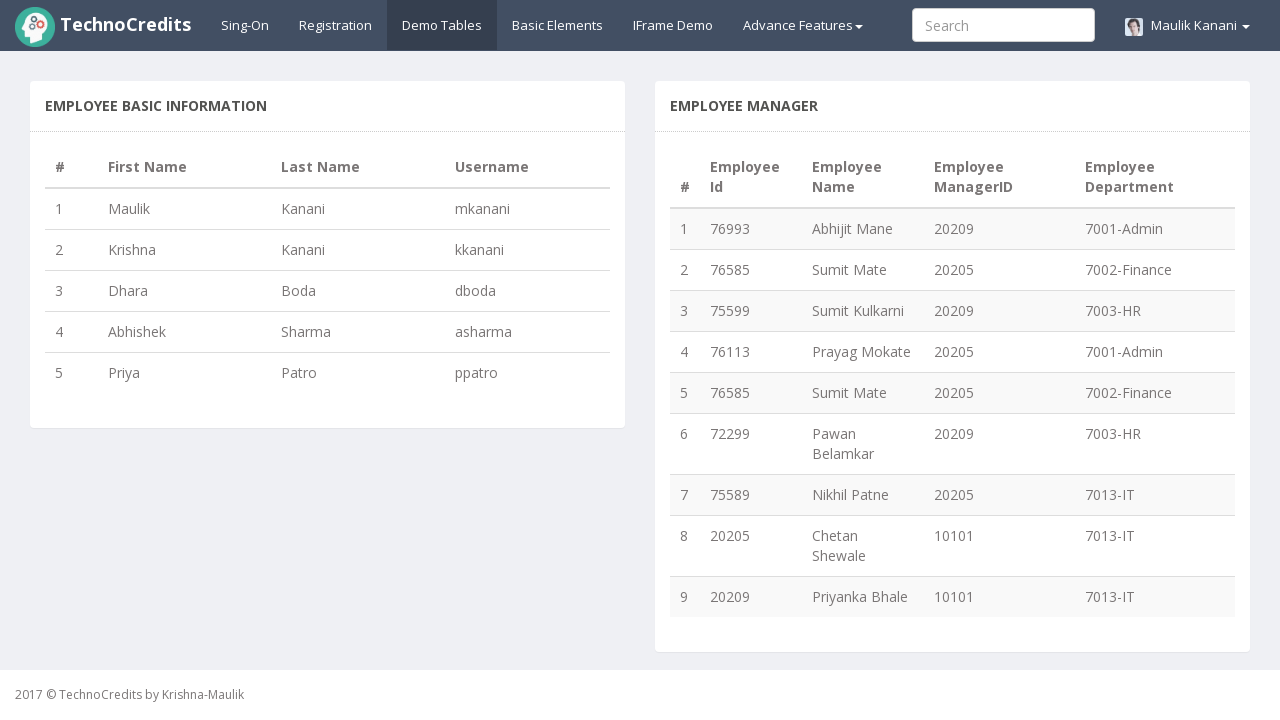

Counted rows in Employee Basic Information table: 5 rows found
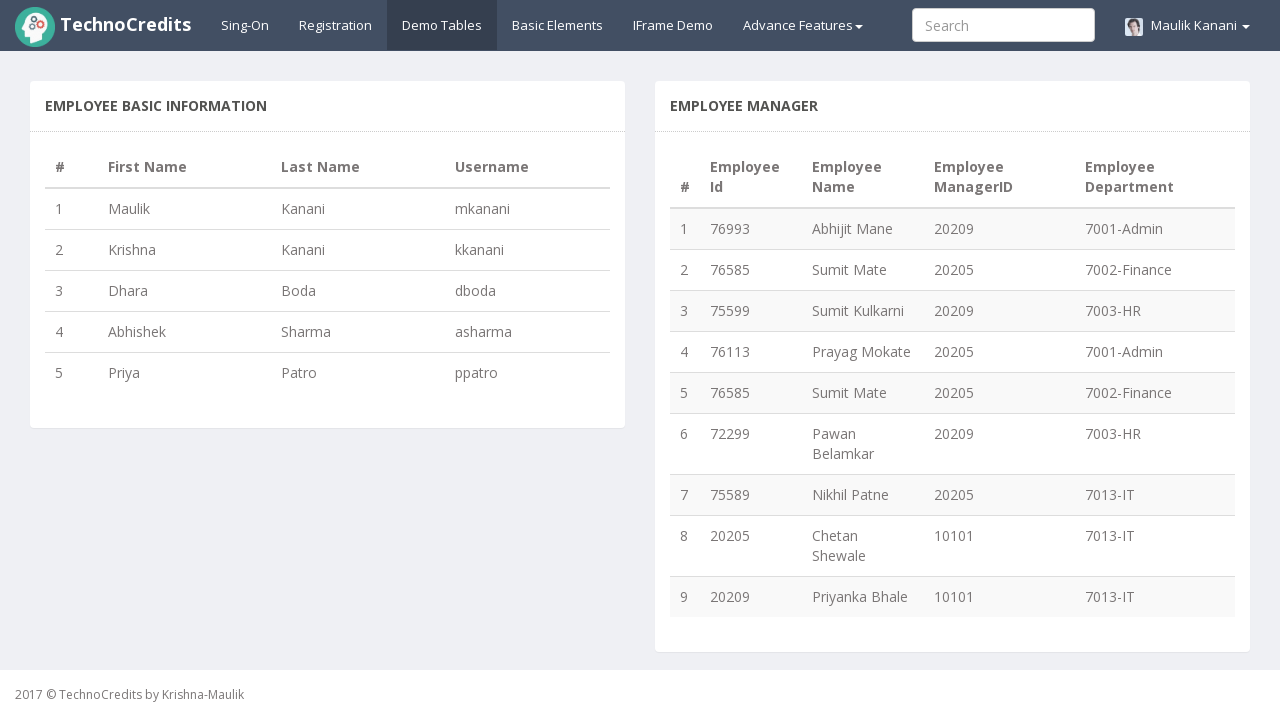

Verified that Employee Basic Information table contains exactly 5 rows
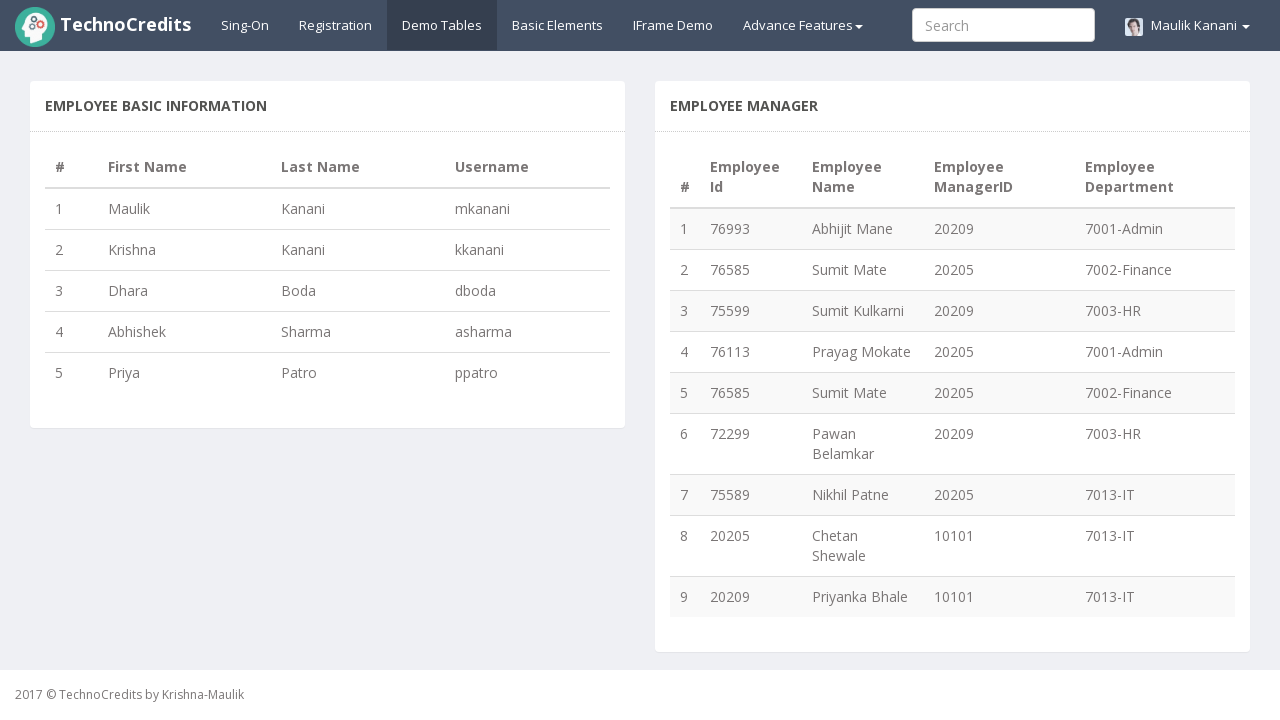

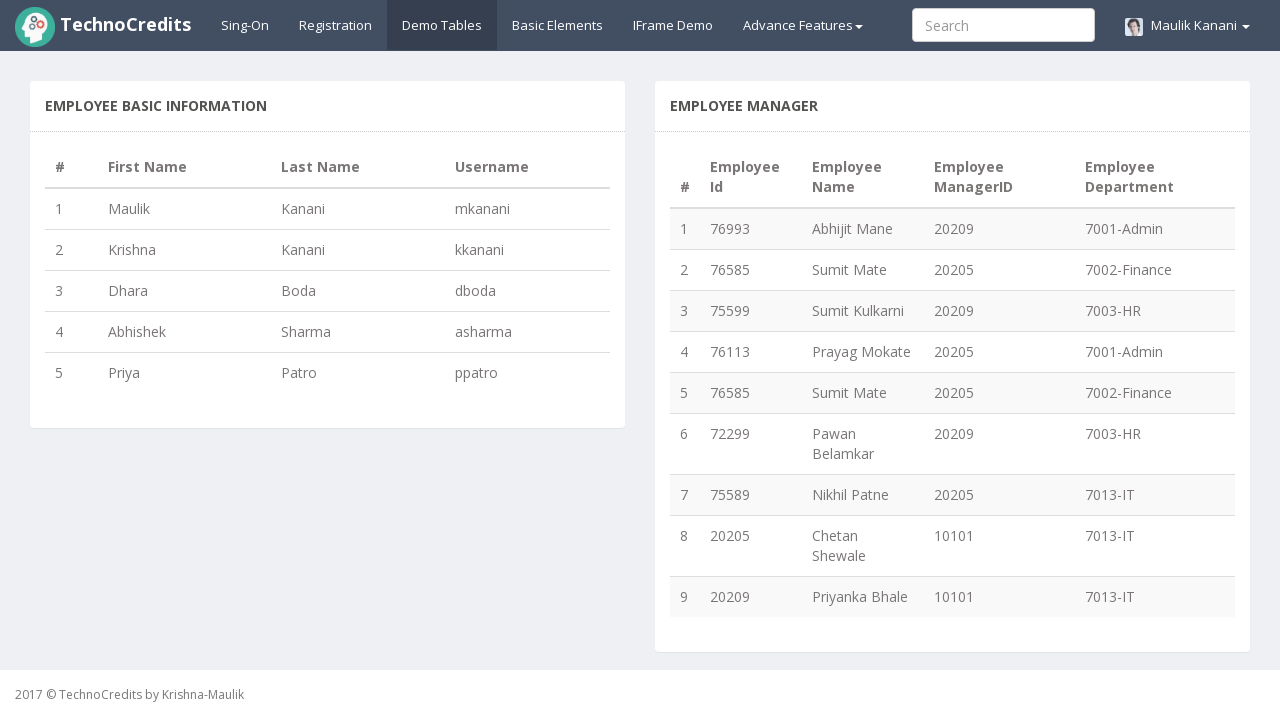